Tests accepting a JavaScript alert dialog by clicking a button, verifying the alert text, accepting it, and confirming the result message.

Starting URL: https://automationfc.github.io/basic-form/index.html

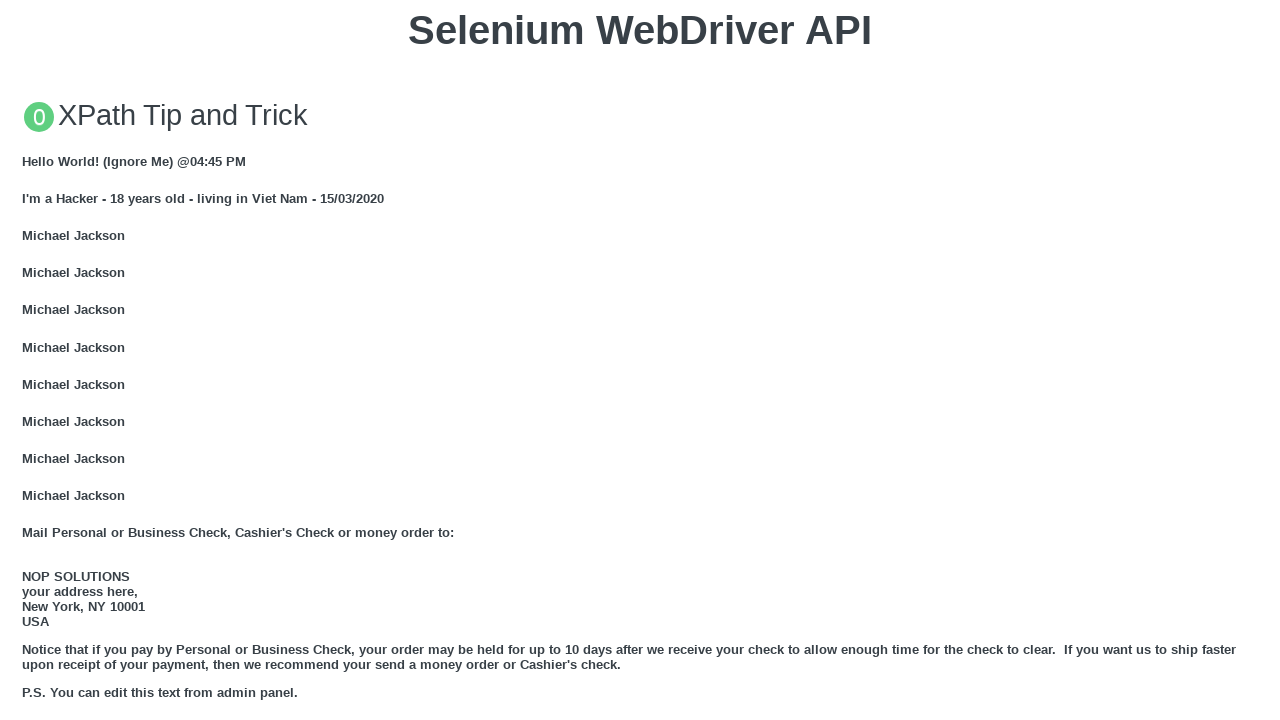

Clicked 'Click for JS Alert' button to trigger JavaScript alert at (640, 360) on xpath=//button[text()='Click for JS Alert']
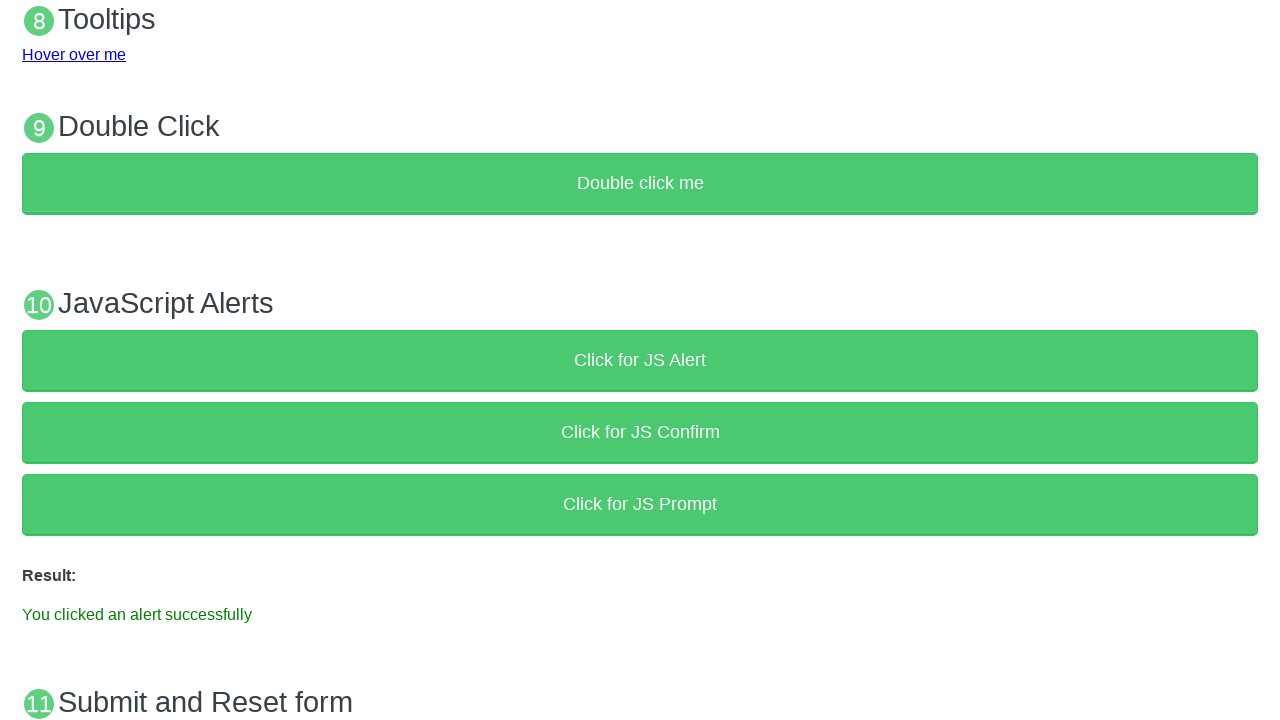

Set up dialog handler to accept alert
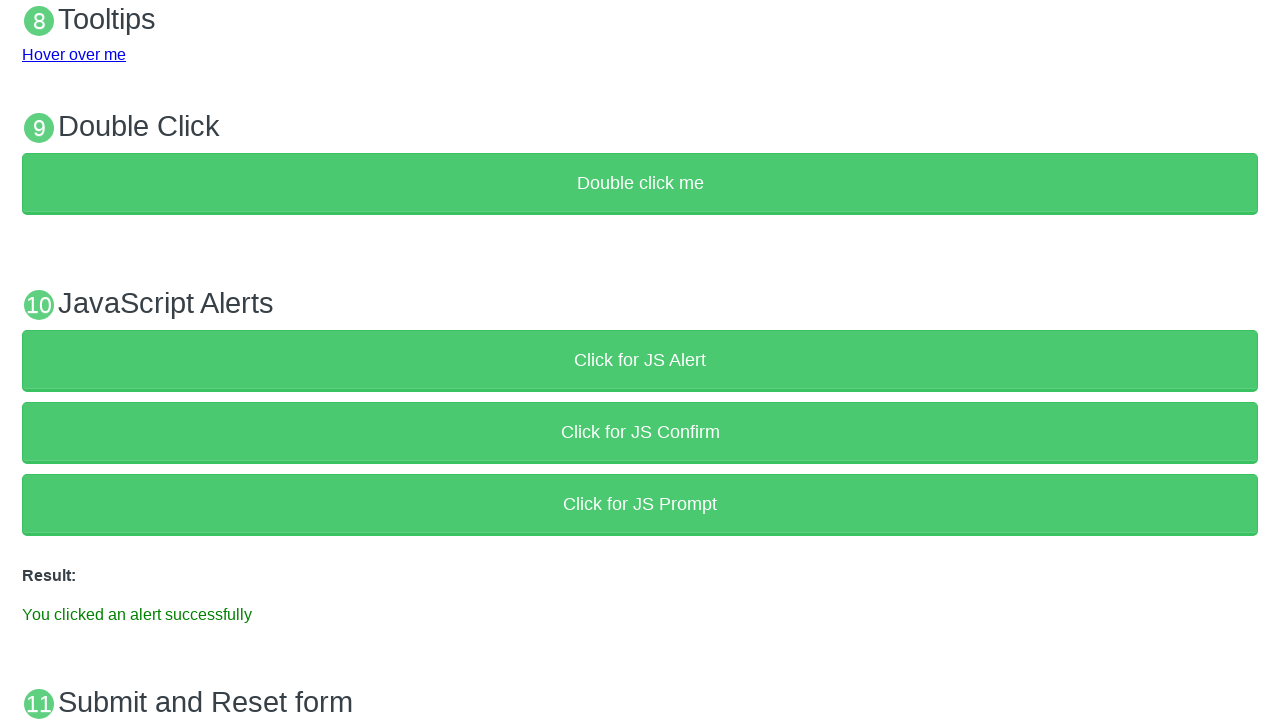

Verified result message appeared after accepting alert
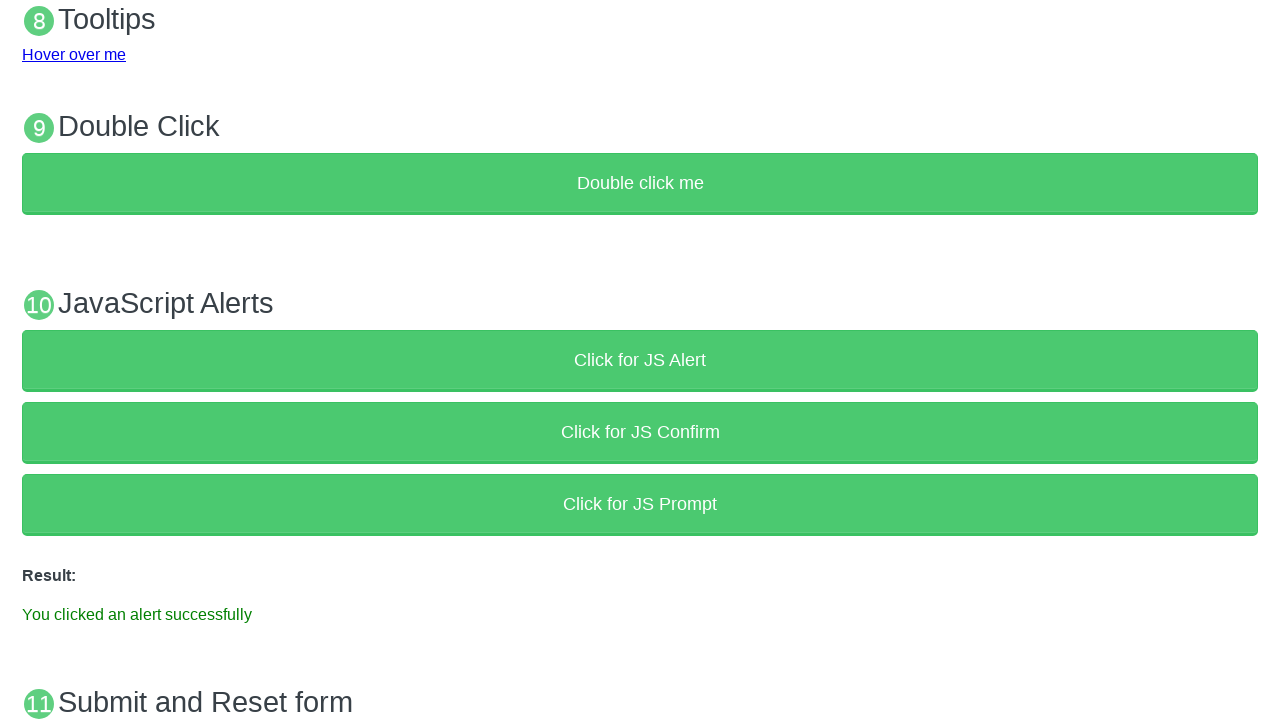

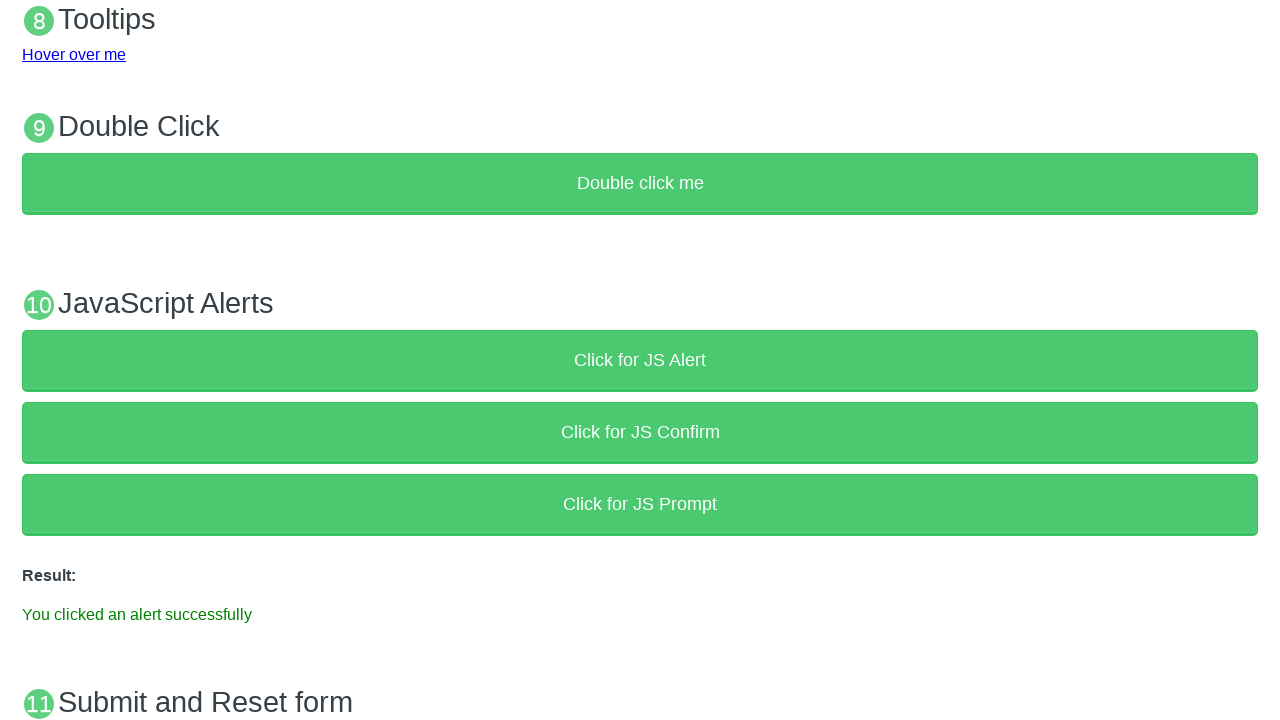